Tests that the ASOS men's multipacks product listing page loads correctly by navigating to the page, scrolling to load all products, and verifying that product elements are displayed.

Starting URL: https://www.asos.com/men/multipacks/cat/?cid=20831&page=1

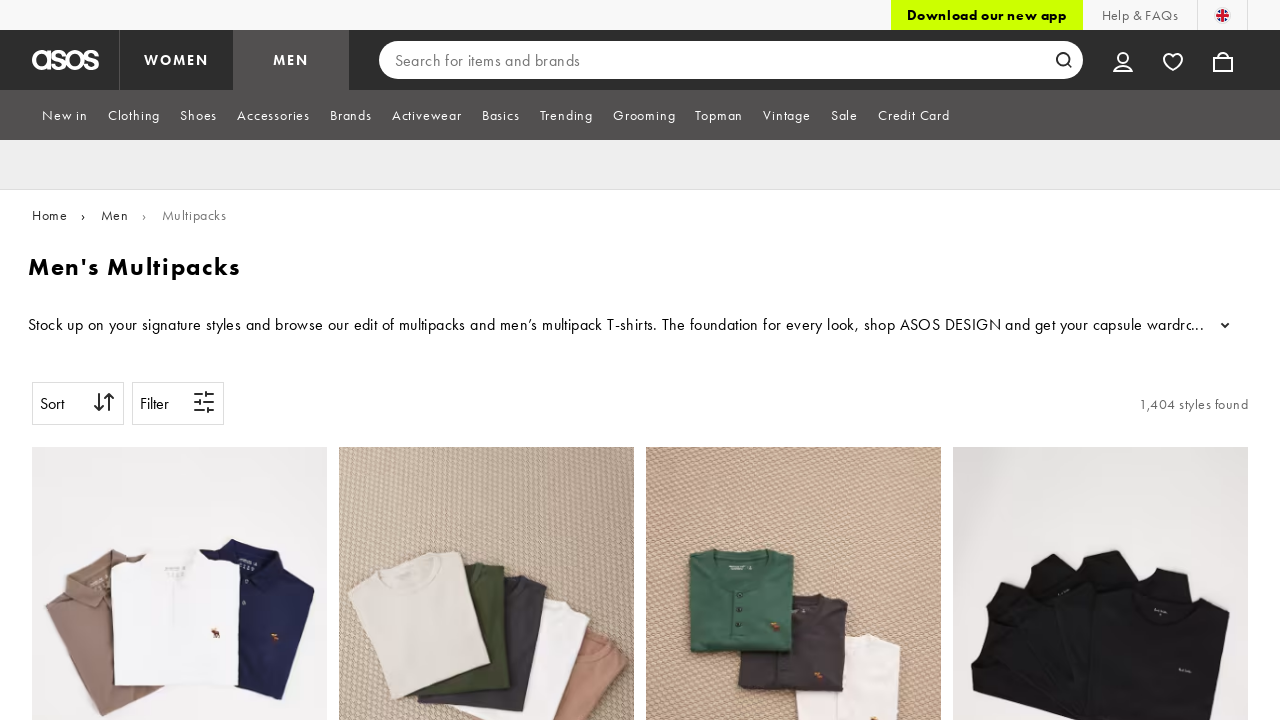

Page body loaded as fallback
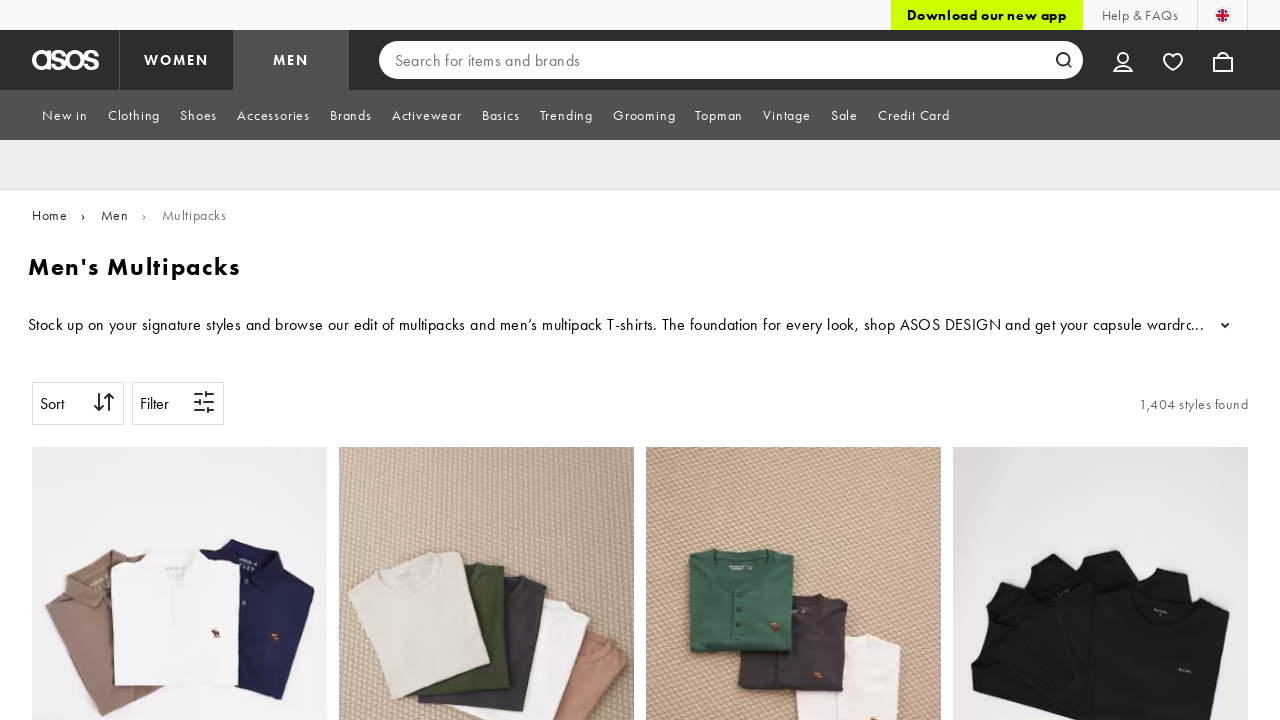

Scrolled to bottom of page to load all products
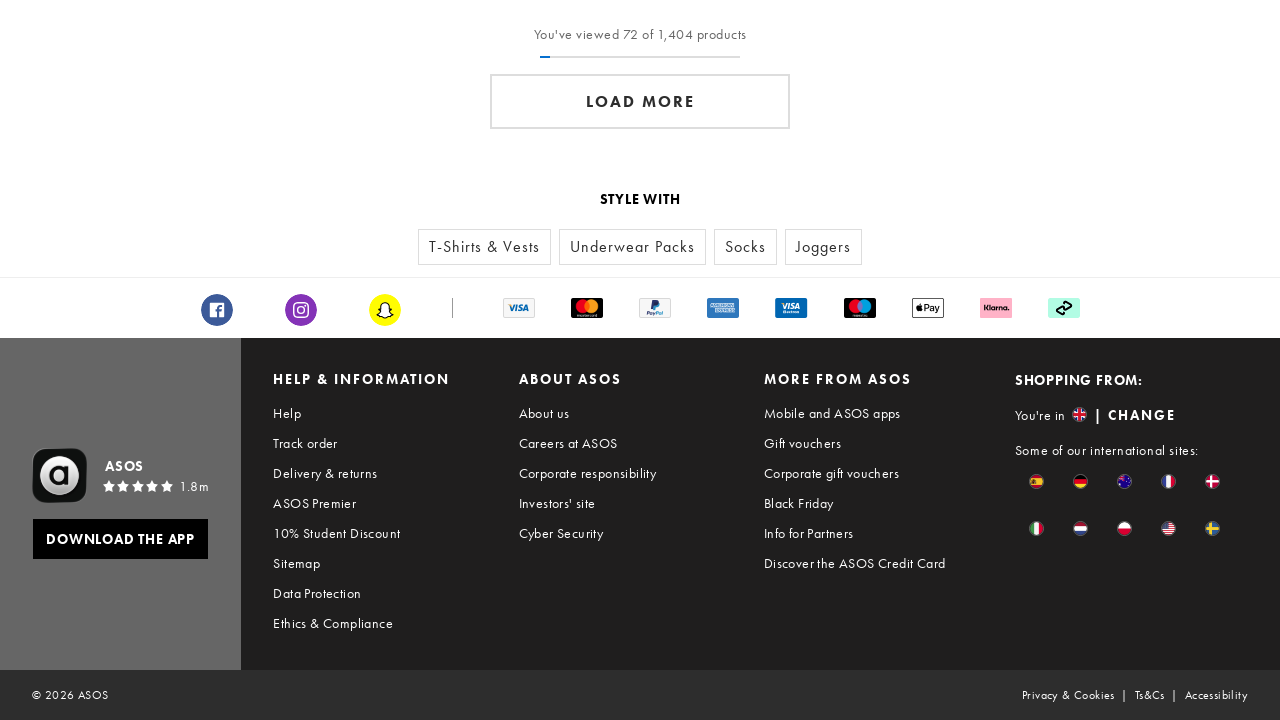

Product information containers are visible
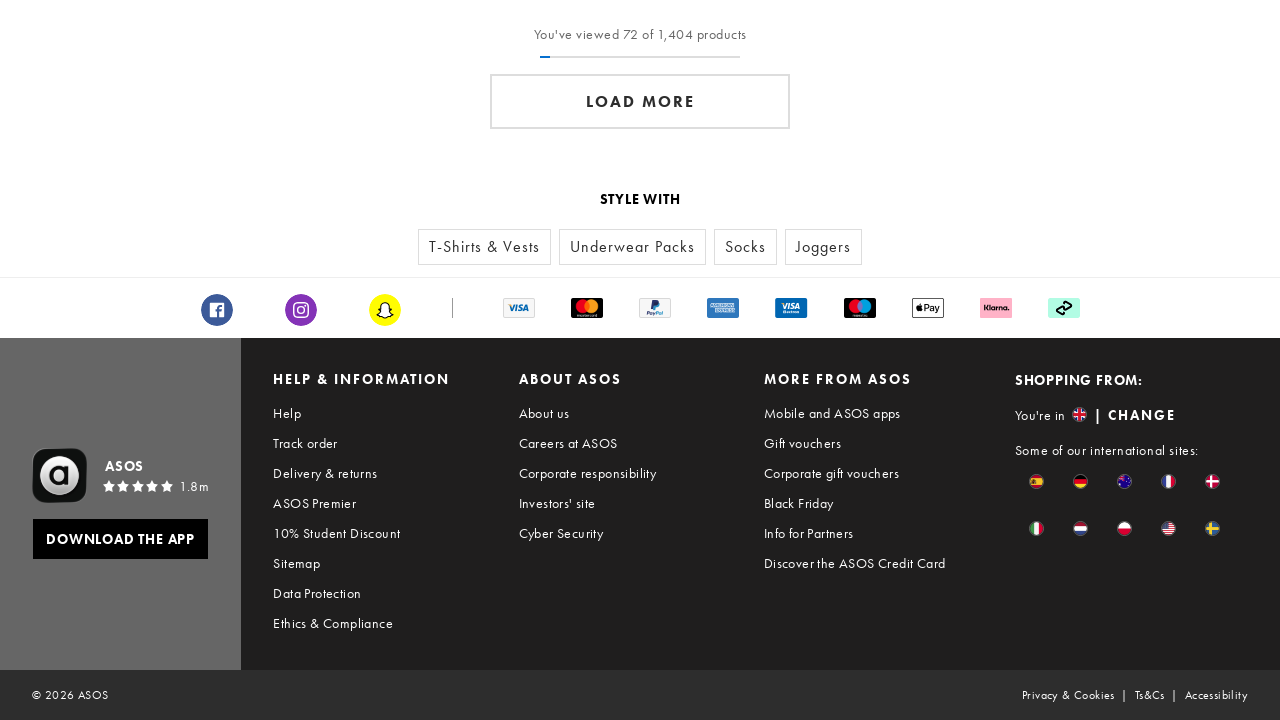

Product image containers verified
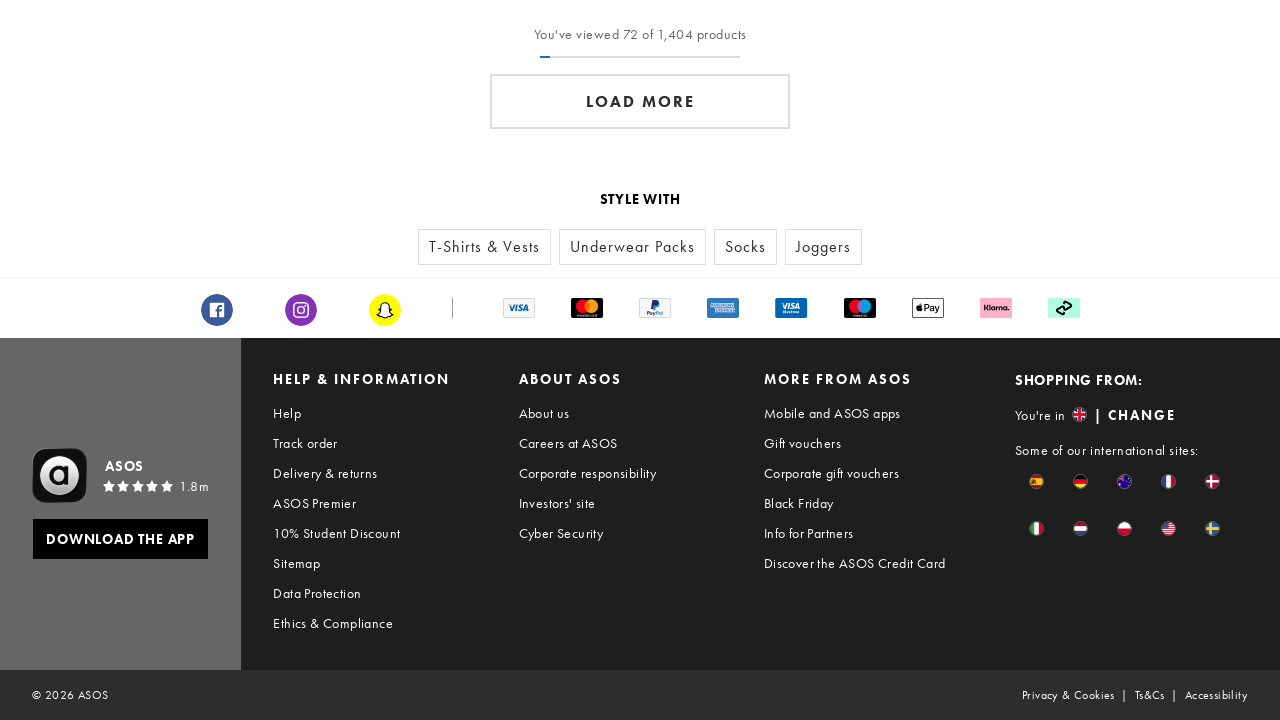

Product links verified as present
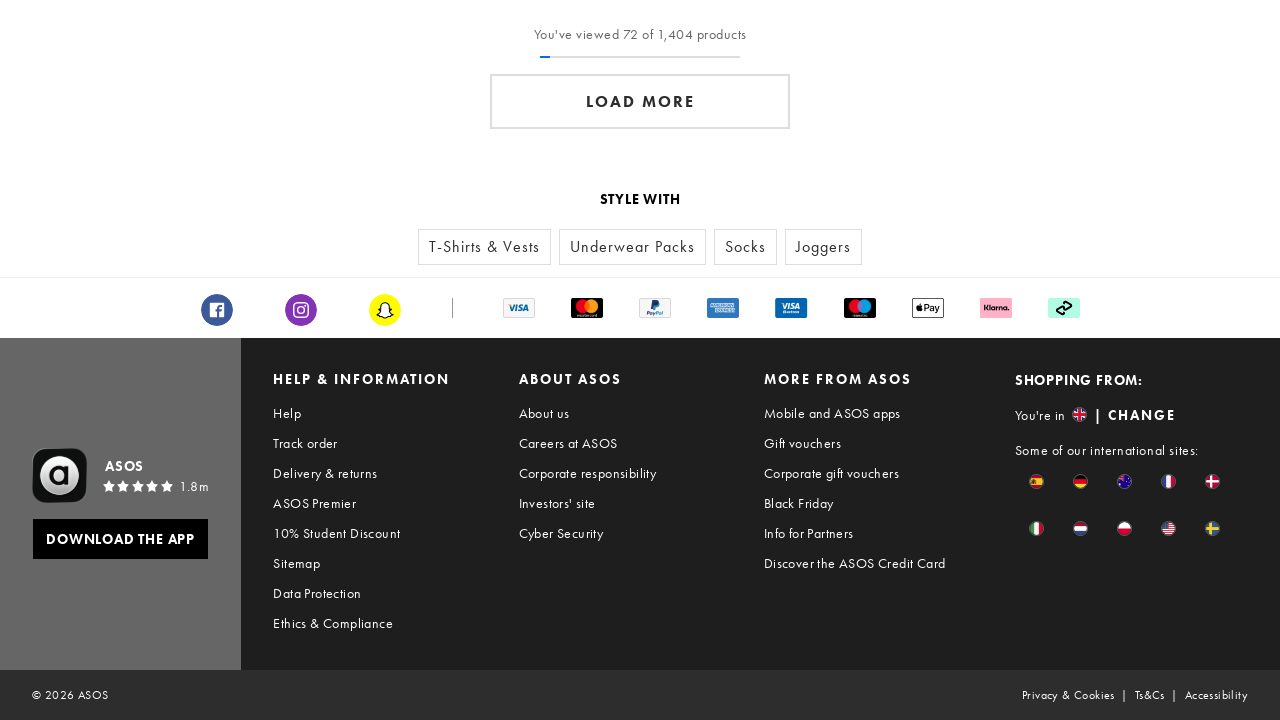

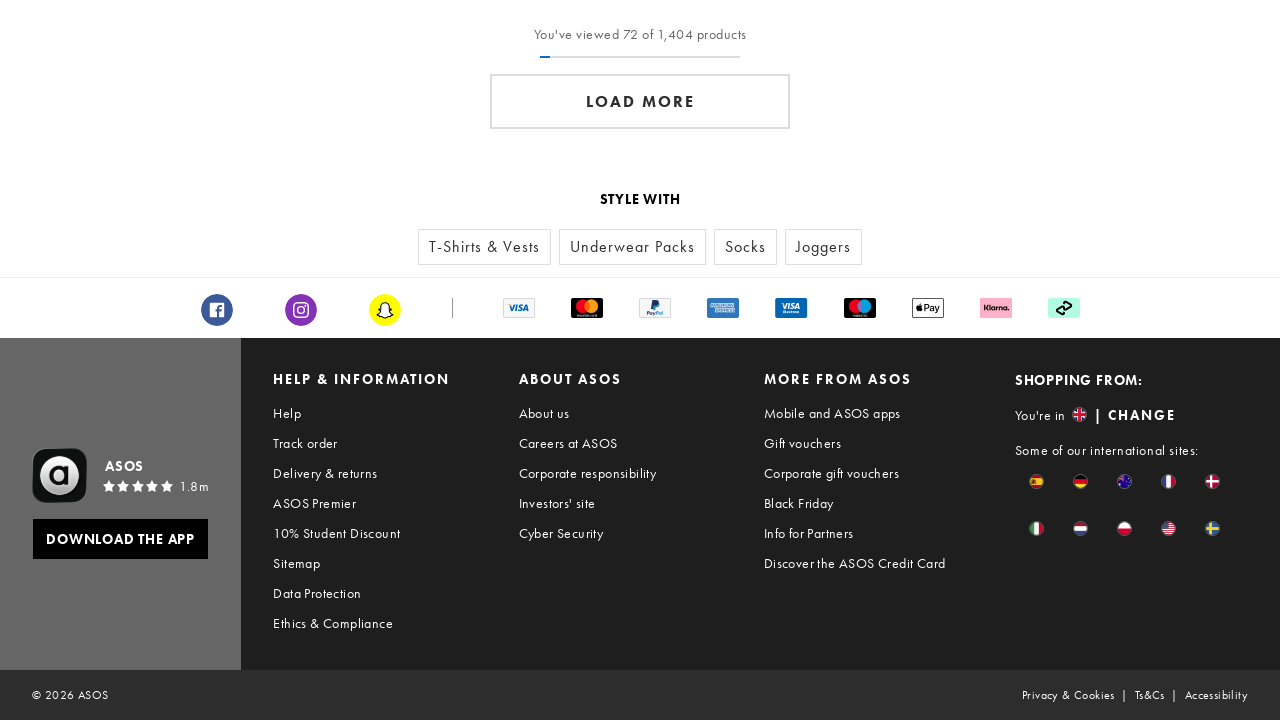